Tests filling out a practice form on DemoQA including personal information fields (name, email, gender, phone number), date of birth selection using a date picker, hobbies checkbox, and current address.

Starting URL: https://demoqa.com/automation-practice-form

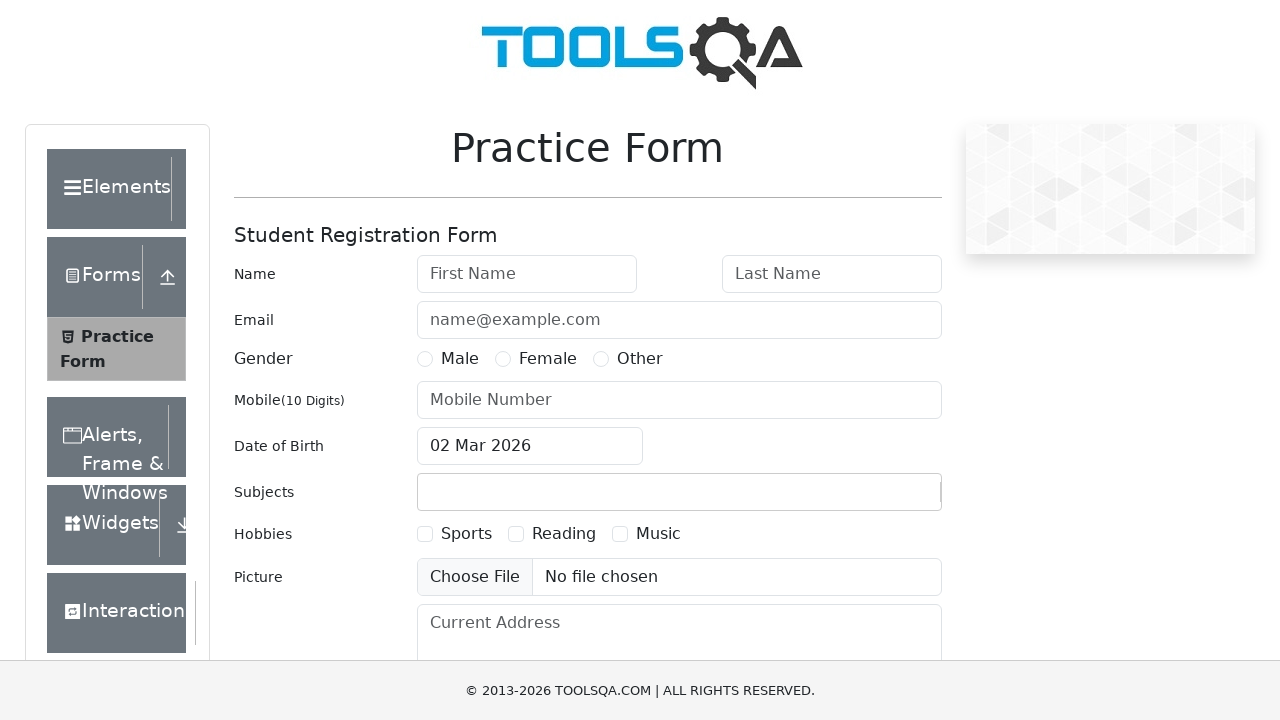

Filled first name field with 'Kate' on #firstName
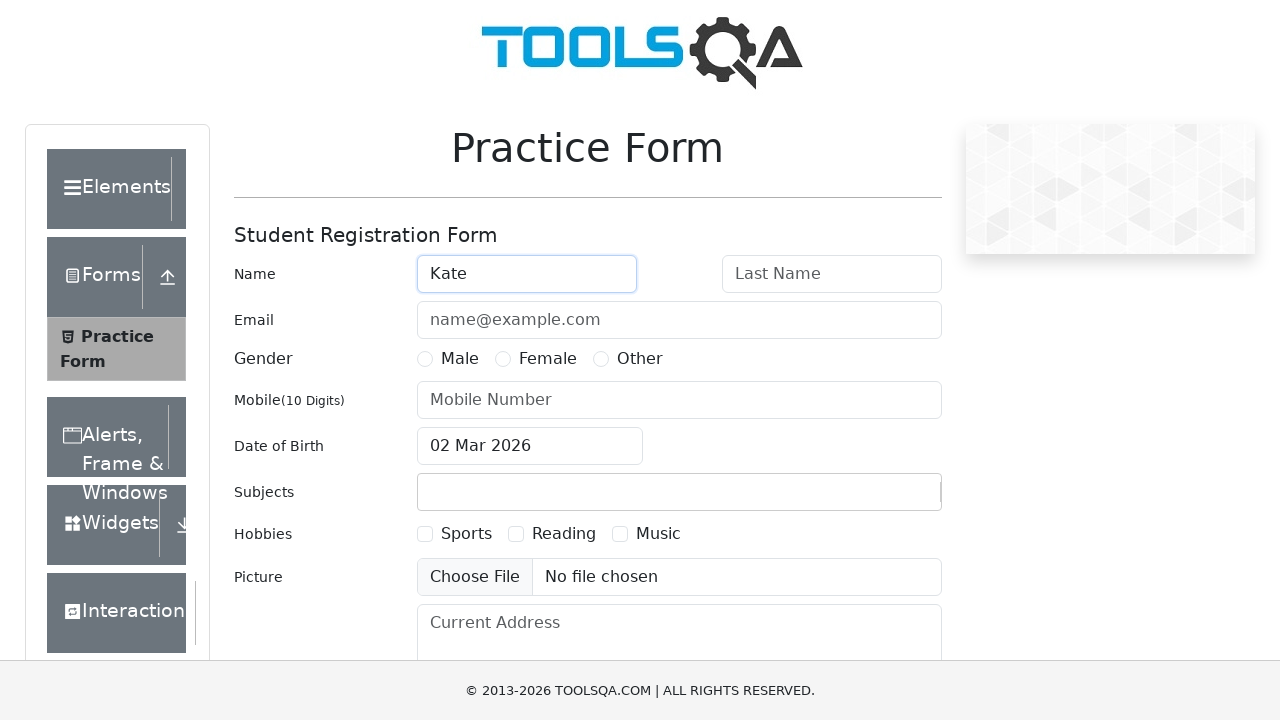

Filled last name field with 'M' on #lastName
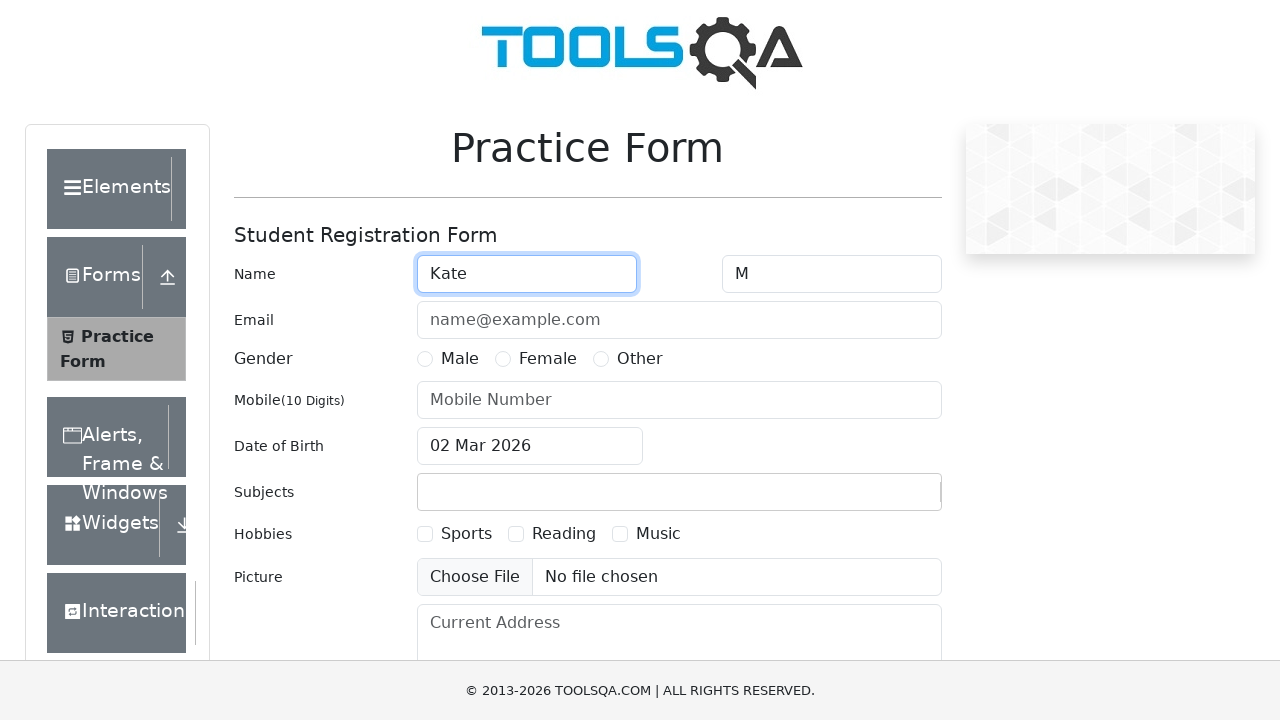

Filled email field with 'test@test.com' on #userEmail
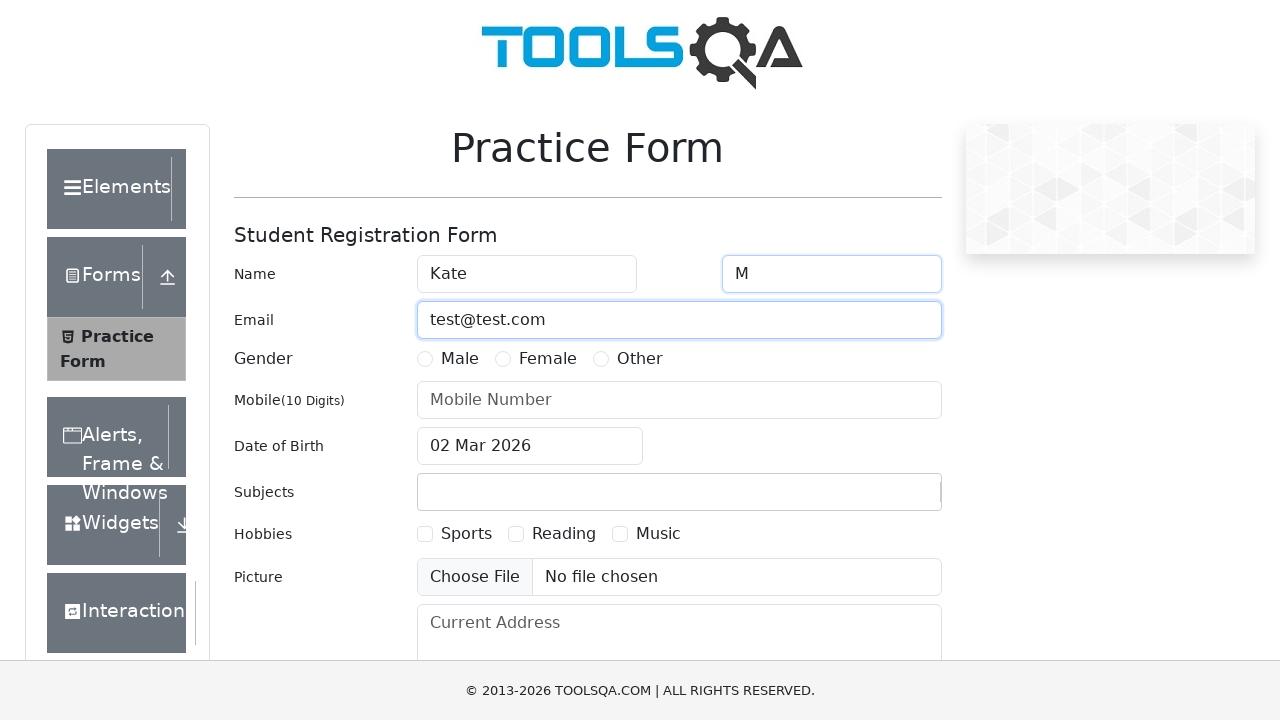

Selected Female gender option at (548, 359) on label[for='gender-radio-2']
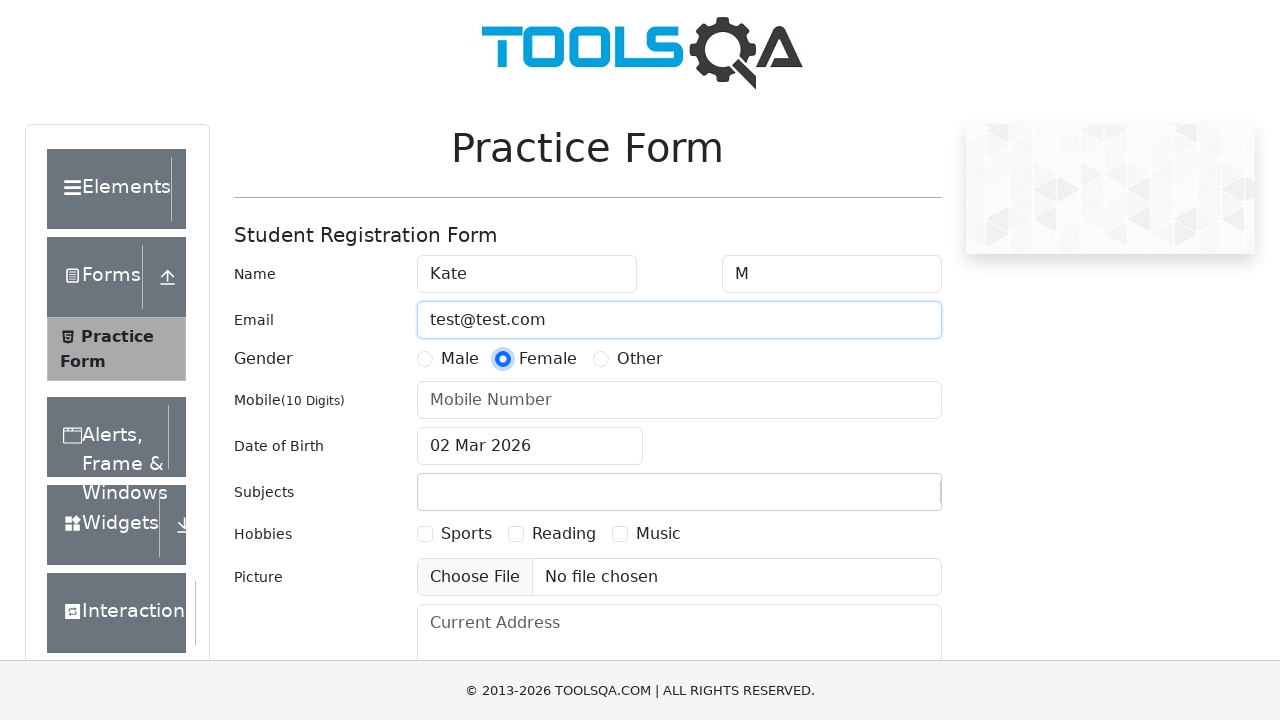

Filled phone number field with '88057001144' on #userNumber
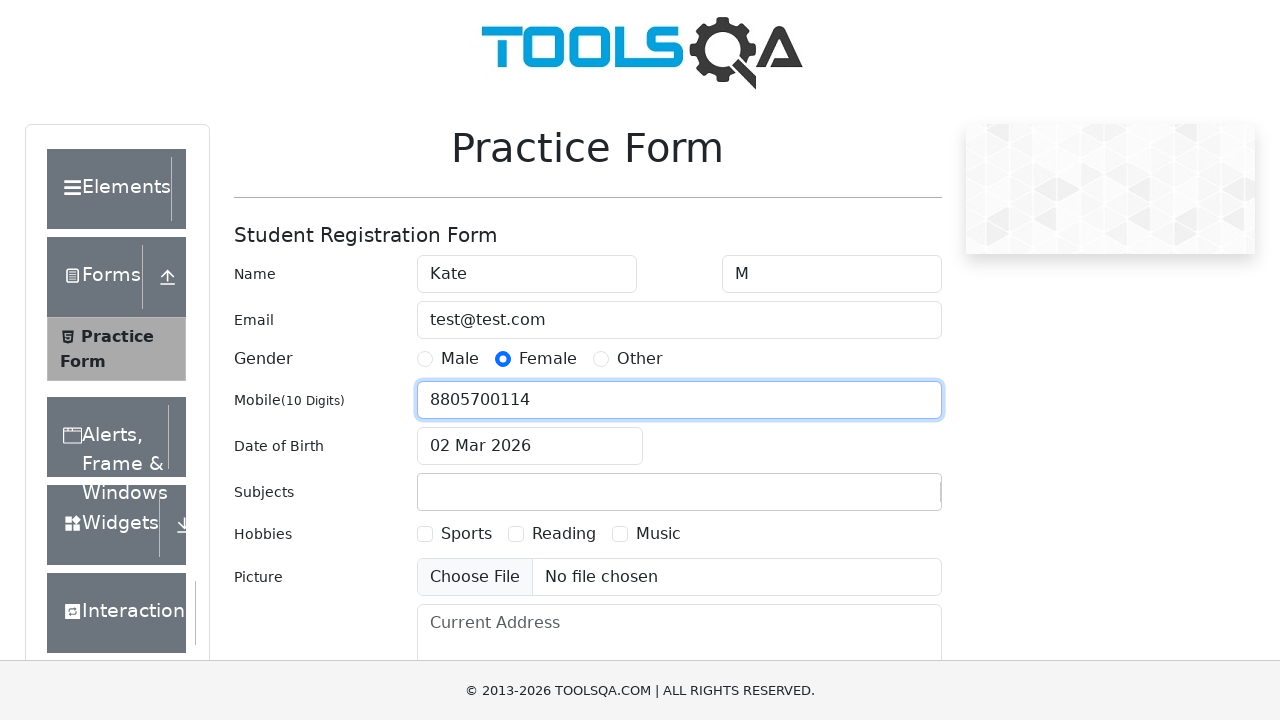

Clicked date of birth input to open date picker at (530, 446) on #dateOfBirthInput
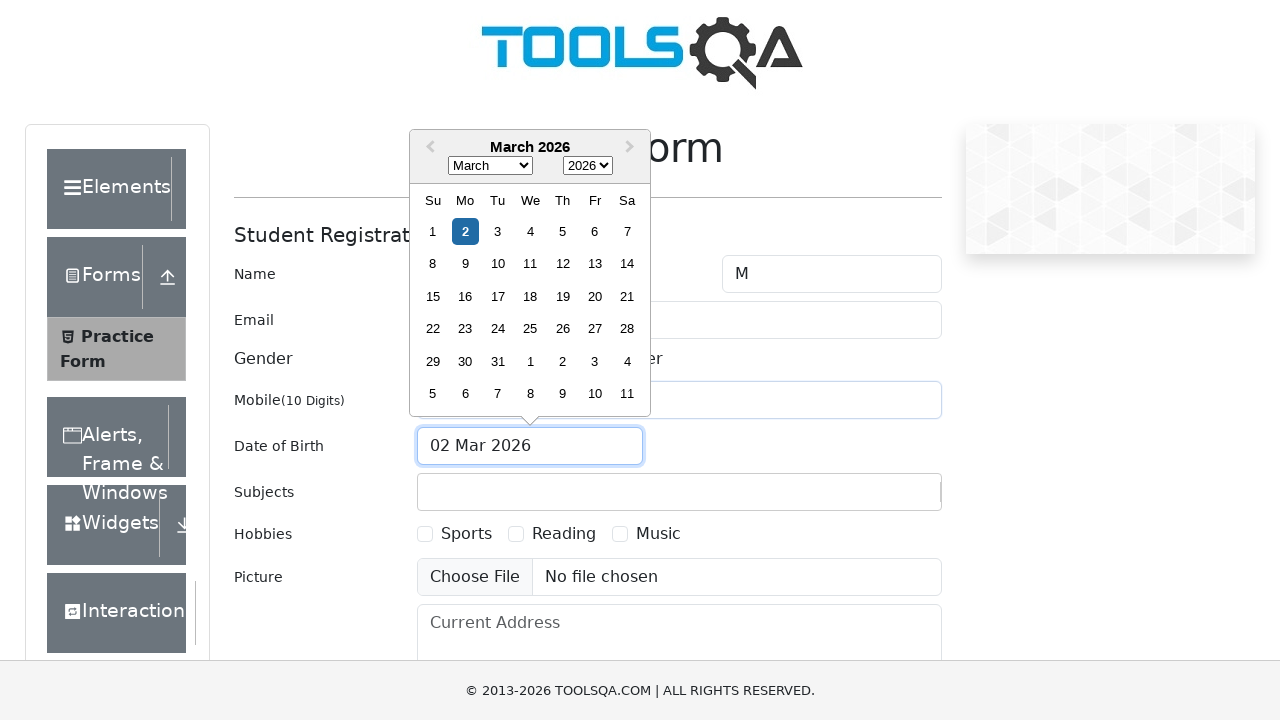

Selected year 2024 from date picker on .react-datepicker__year-select
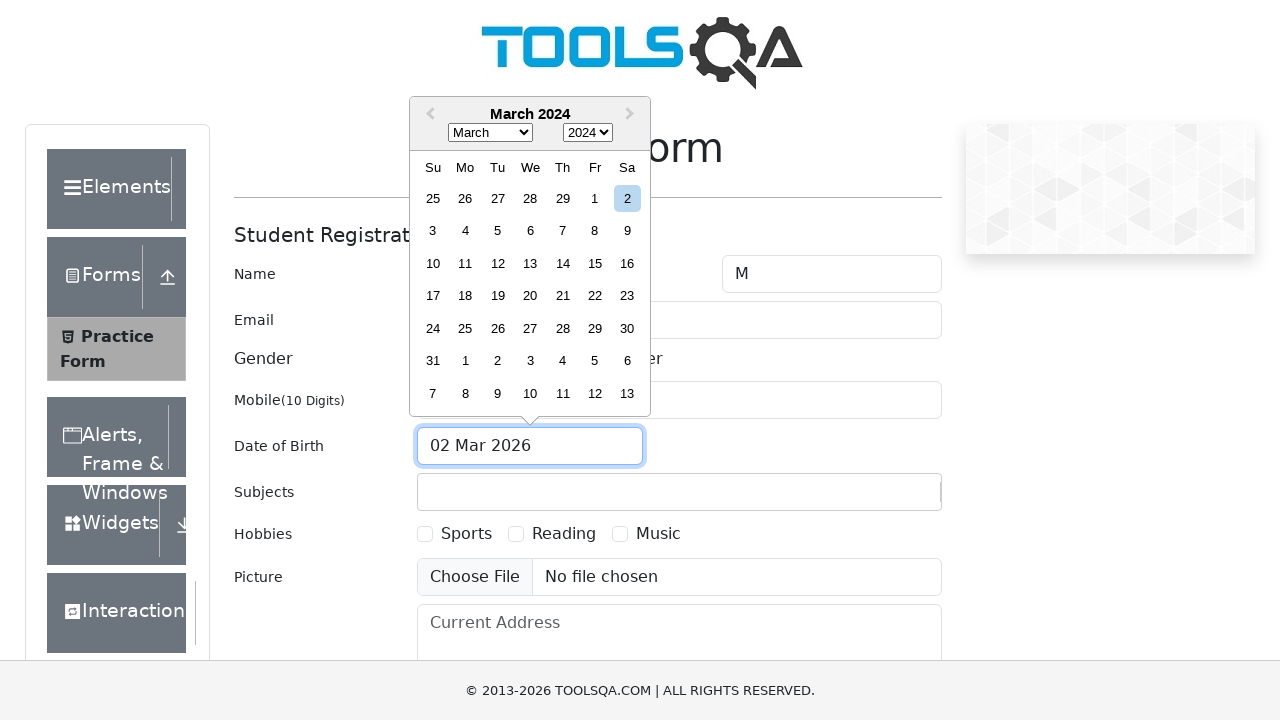

Selected November from date picker on .react-datepicker__month-select
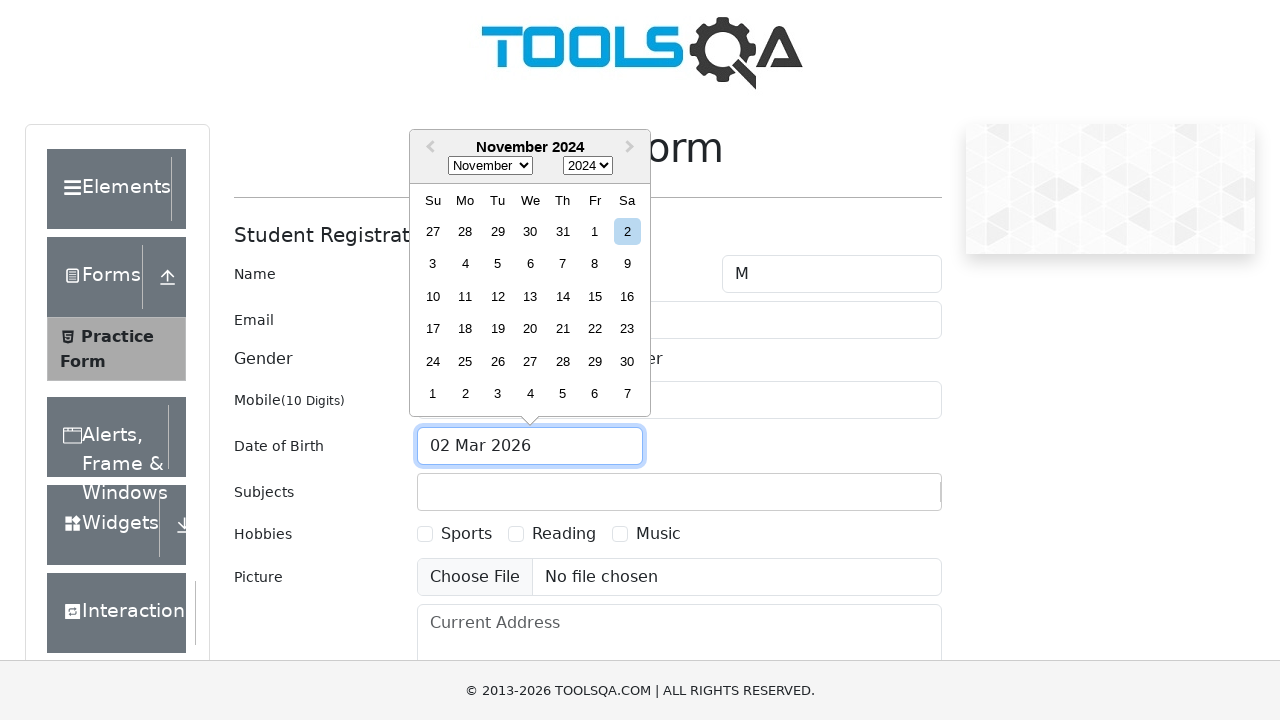

Selected 11th day from date picker at (465, 296) on .react-datepicker__day--011
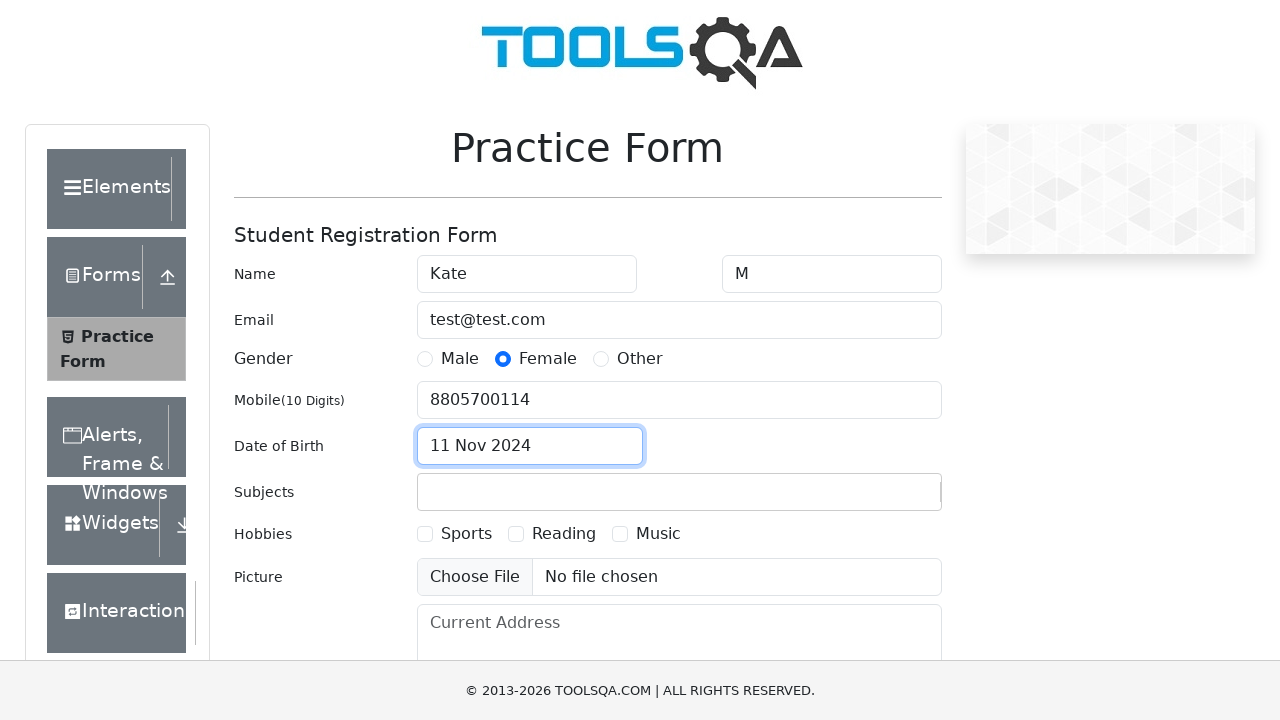

Selected Reading hobby checkbox at (564, 534) on label[for='hobbies-checkbox-2']
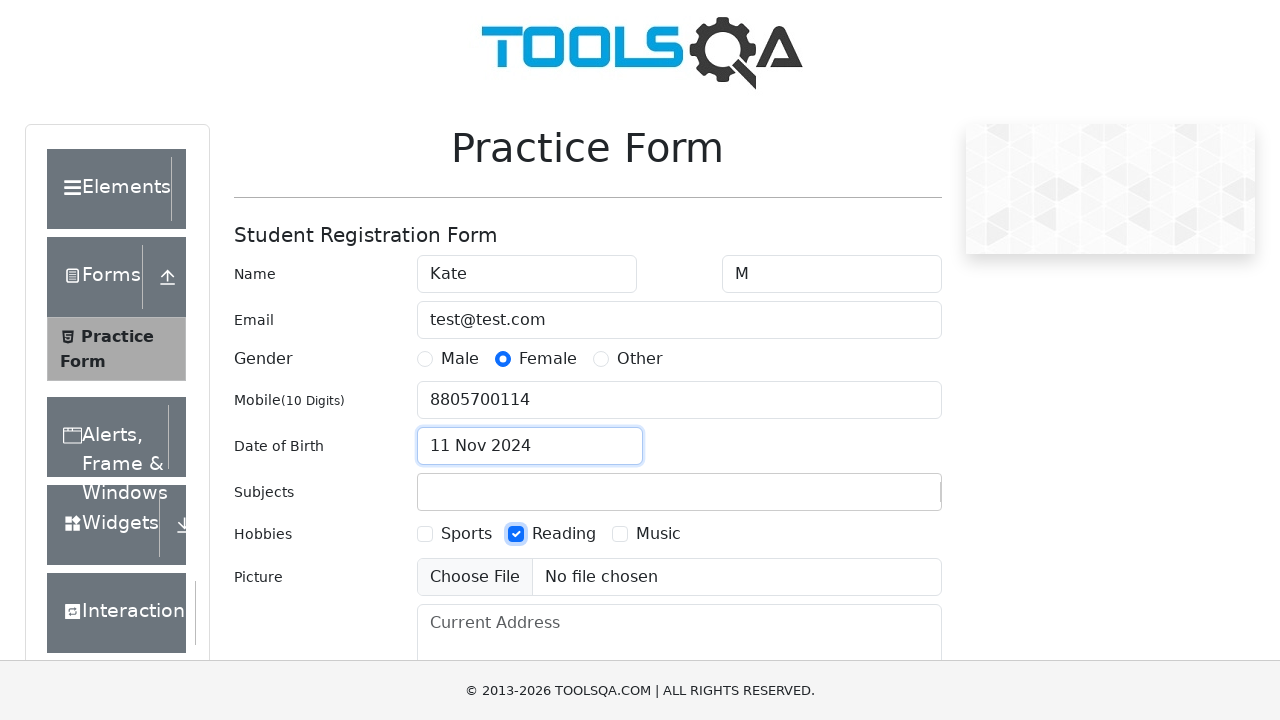

Filled current address field with 'test currentAddress' on #currentAddress
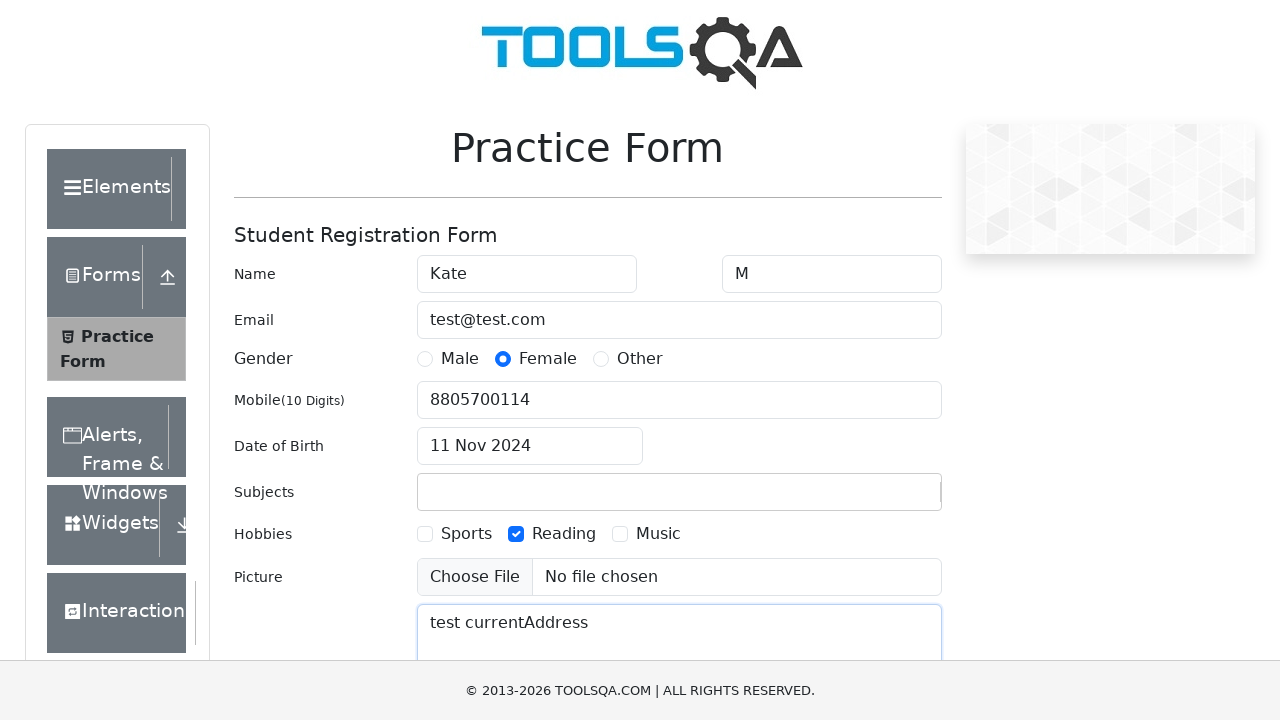

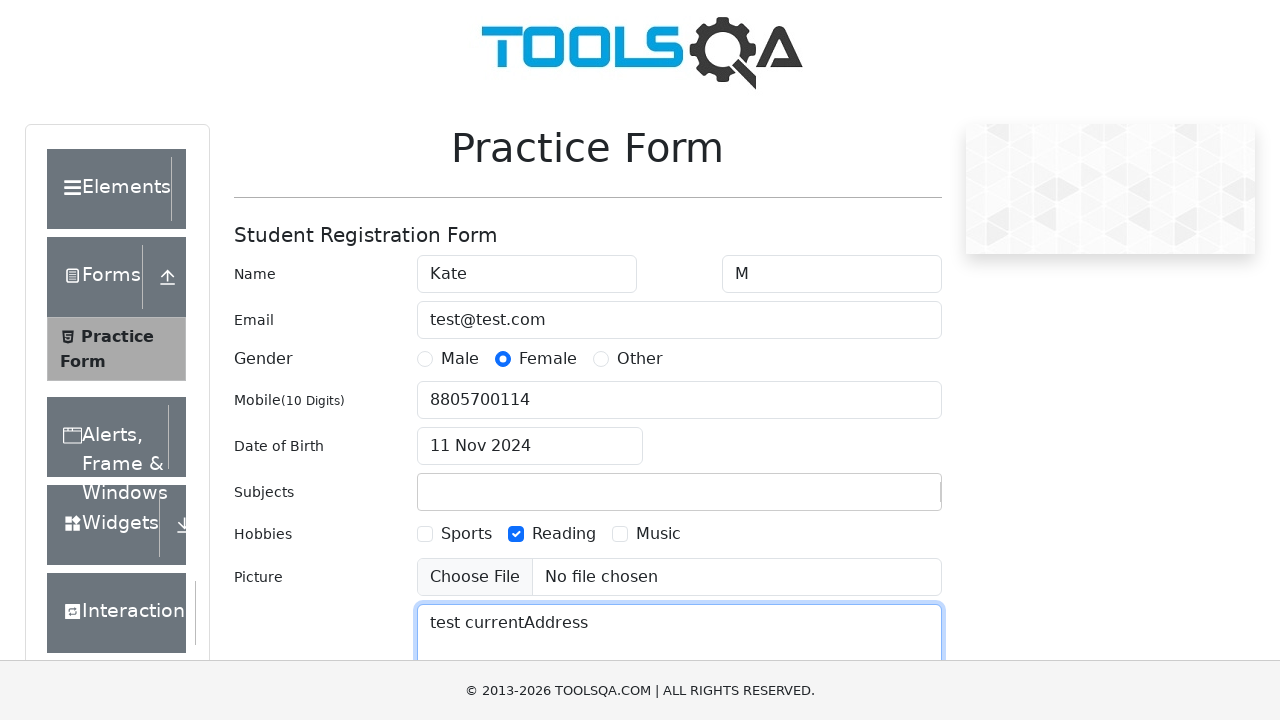